Tests clicking on an article link to navigate to the full article page

Starting URL: https://fintan.jp

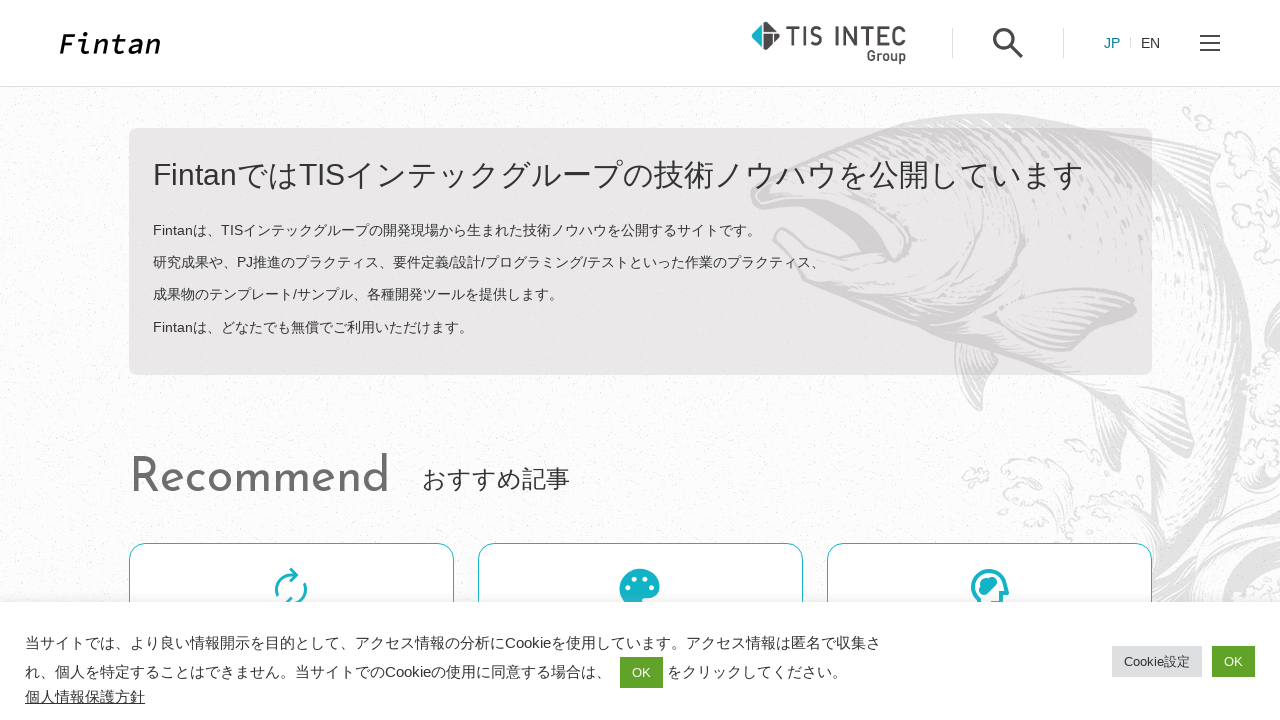

Waited for article cards to load
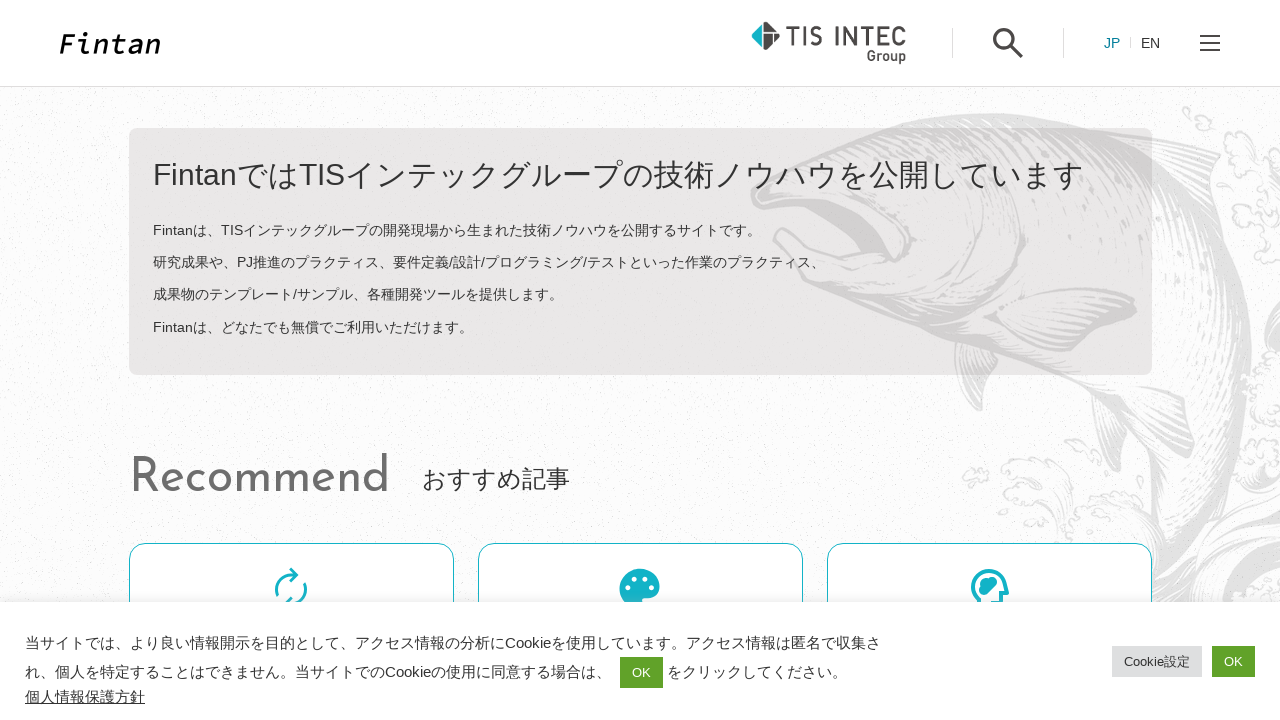

Located first blog article link
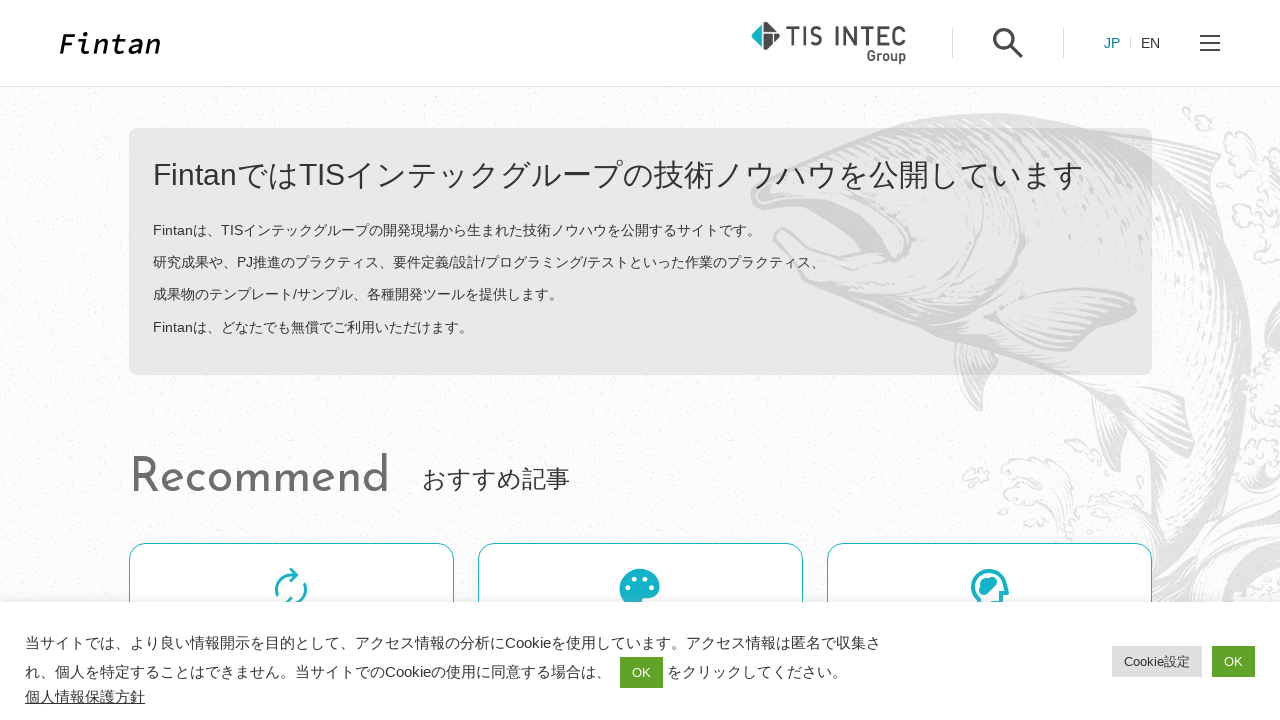

Retrieved blog link destination URL: https://fintan.jp/page/20574/
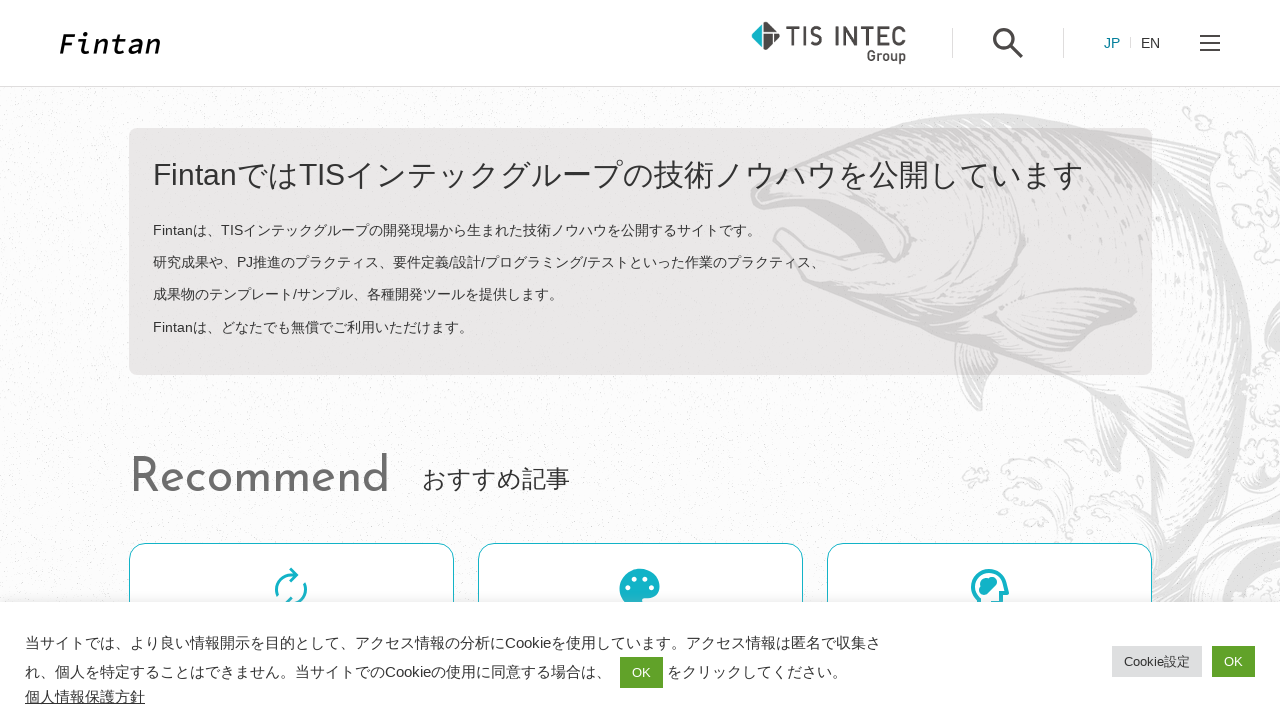

Clicked on the blog article link at (640, 361) on li.o-card > .o-card__content > a >> nth=0
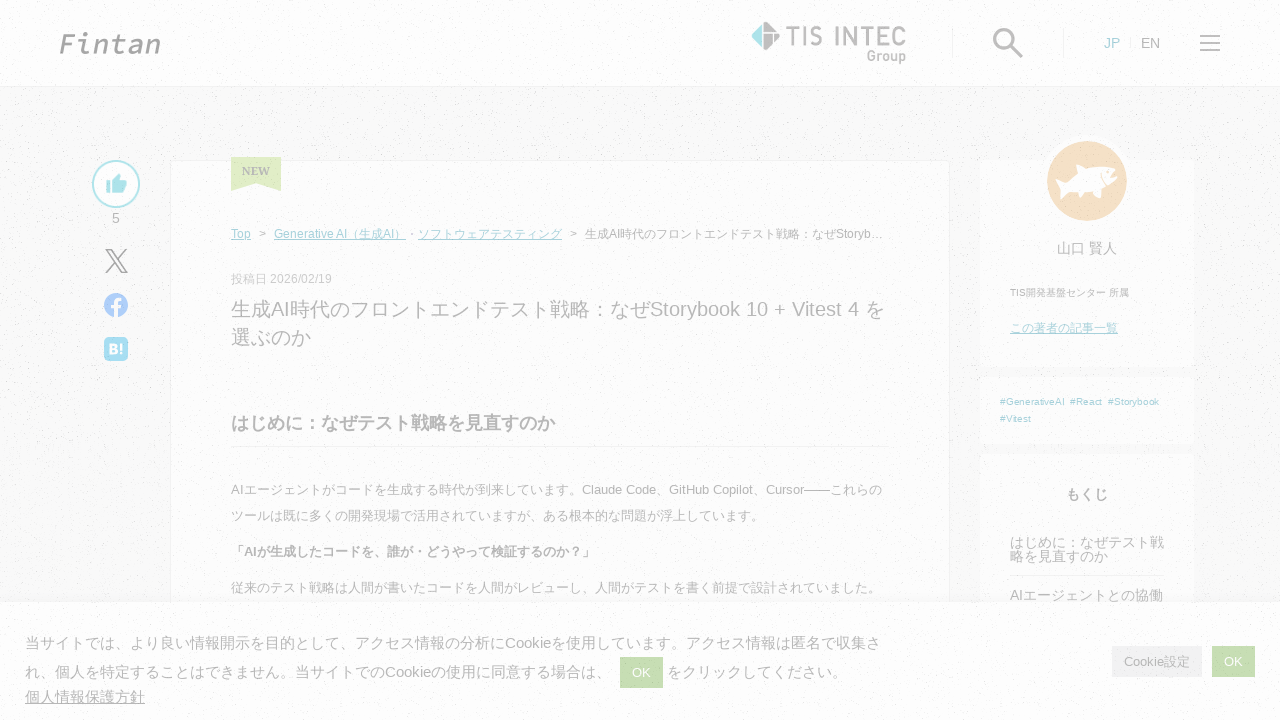

Successfully navigated to full article page
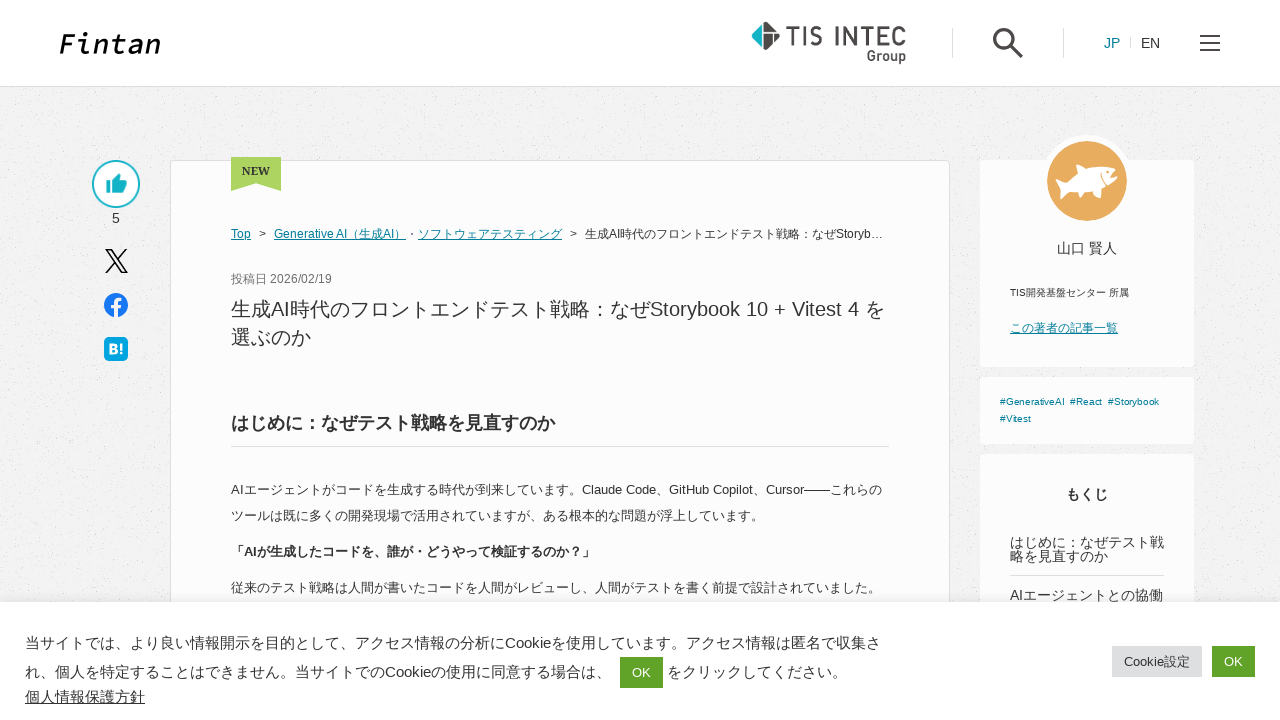

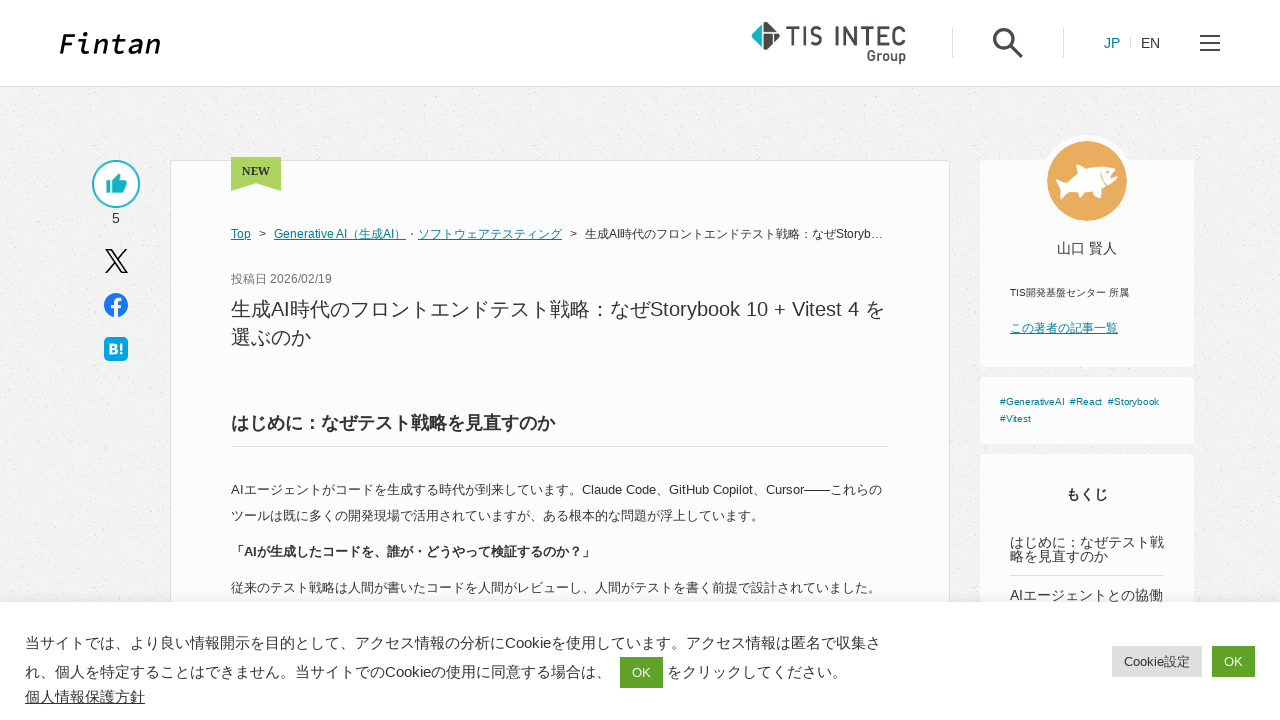